Tests drag functionality on jQuery UI by navigating to the draggable demo and performing a drag operation on an element

Starting URL: https://jqueryui.com/

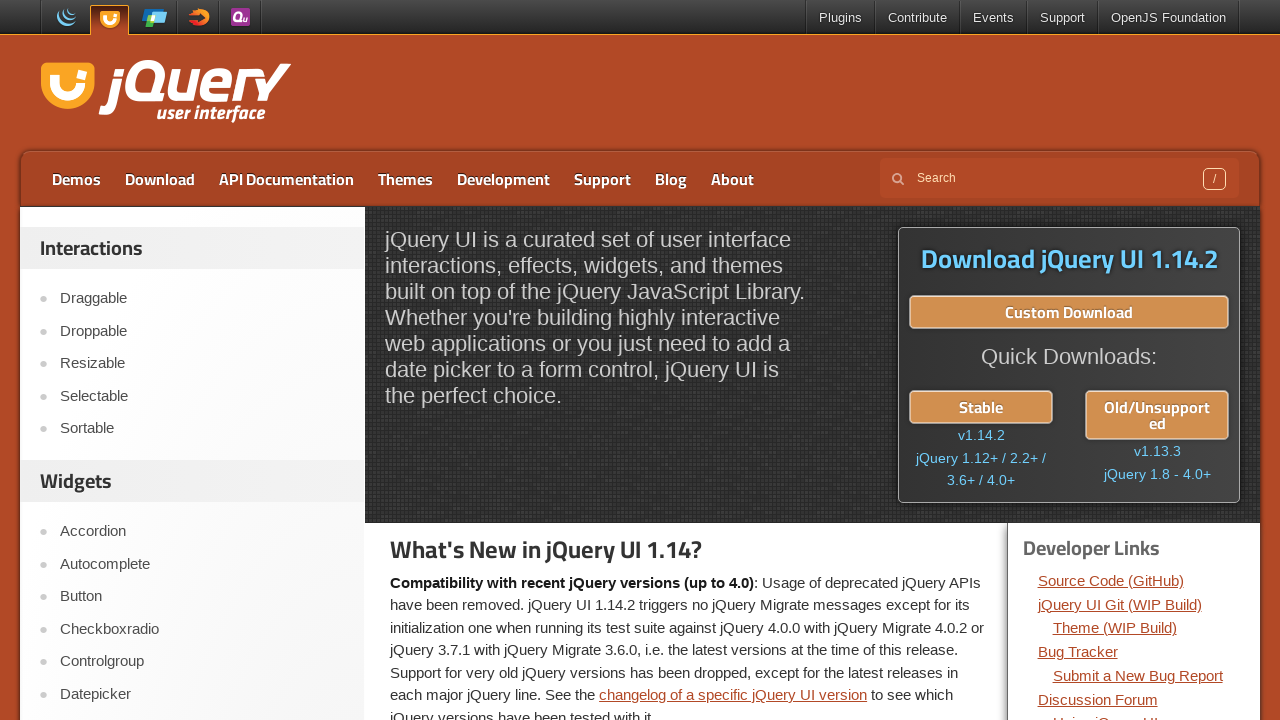

Clicked on Draggable demo link at (202, 299) on a[href='https://jqueryui.com/draggable/']
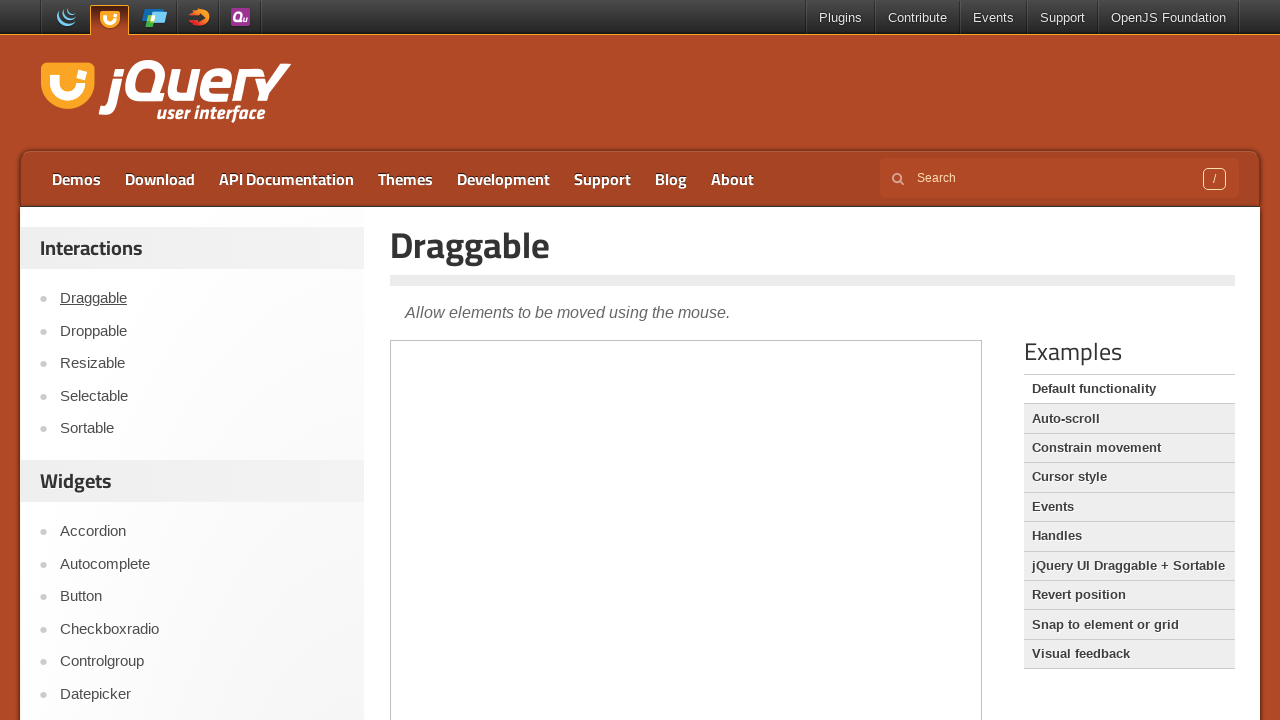

Located demo iframe
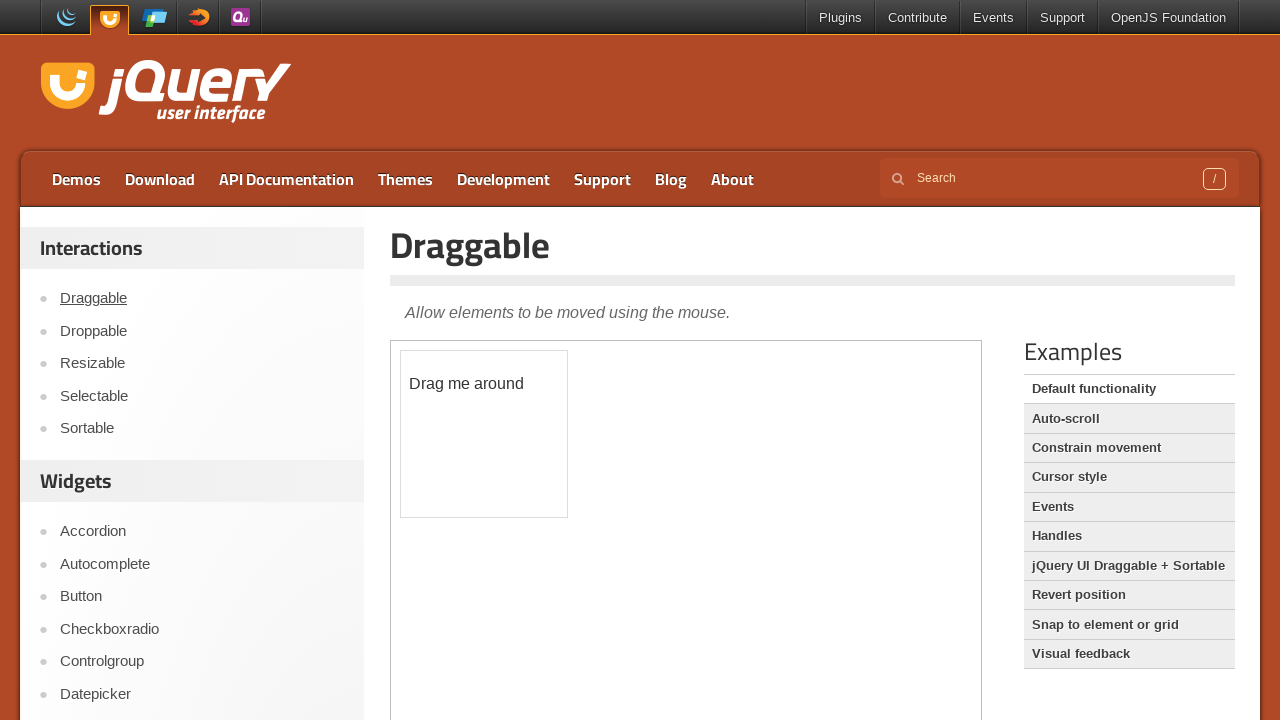

Located draggable element
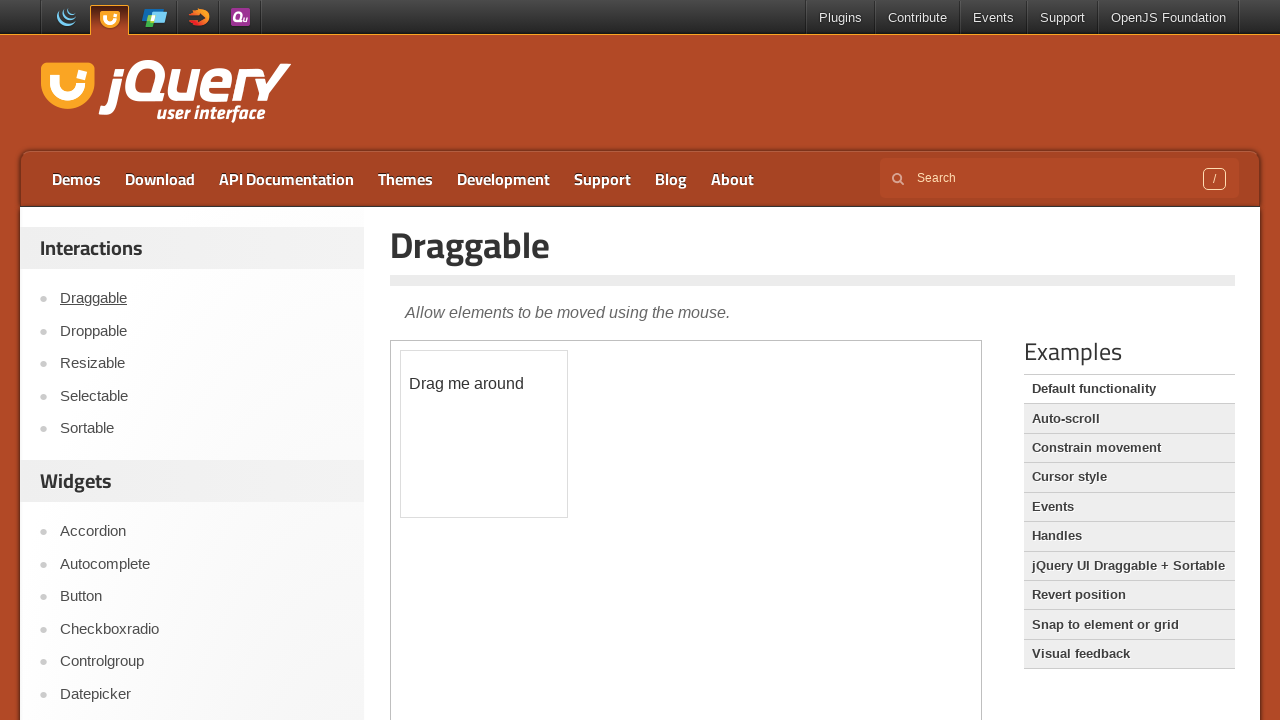

Dragged element to new position (x: 30, y: 40) at (431, 391)
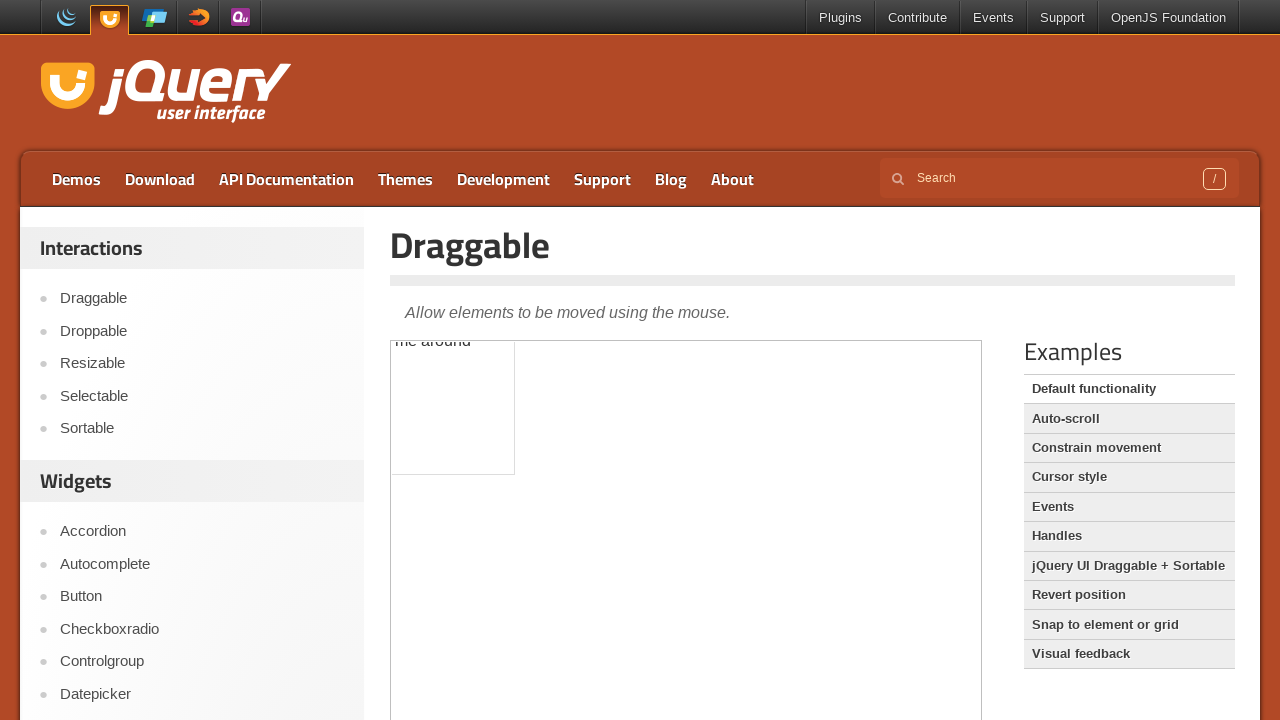

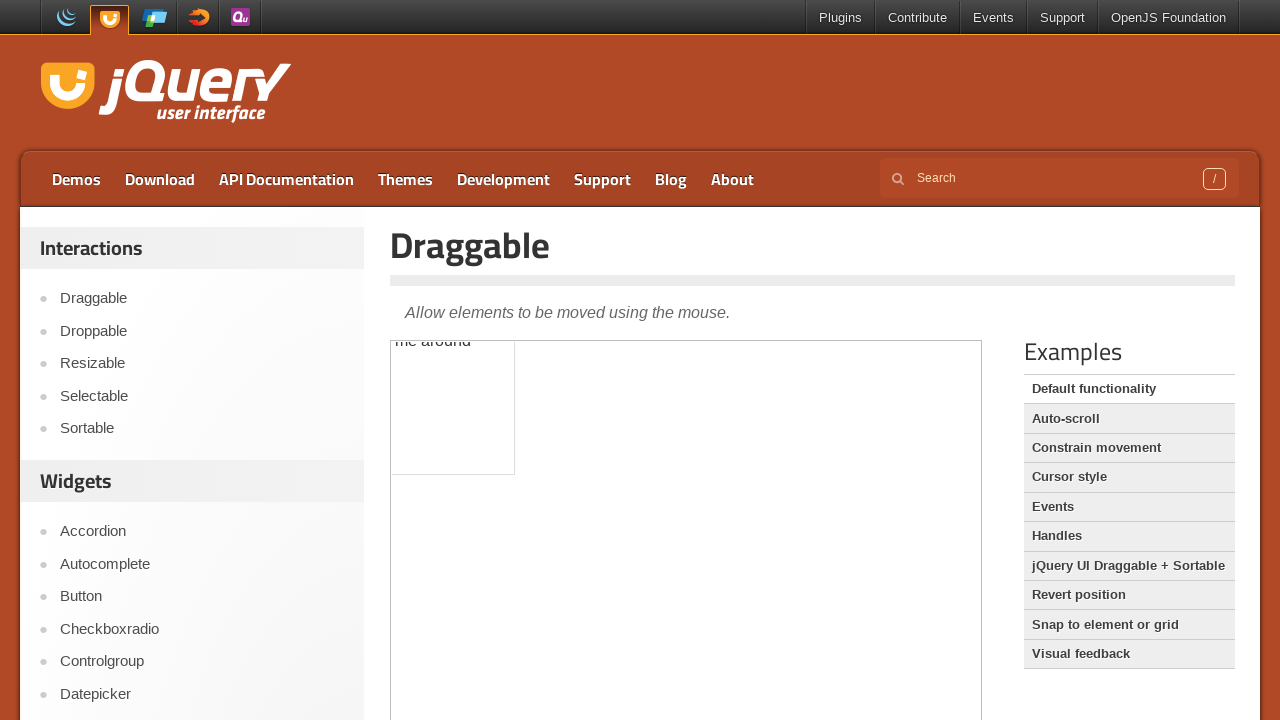